Tests clicking a button with a dynamic ID on the UI Testing Playground website to verify handling of elements with changing identifiers

Starting URL: http://uitestingplayground.com/dynamicid

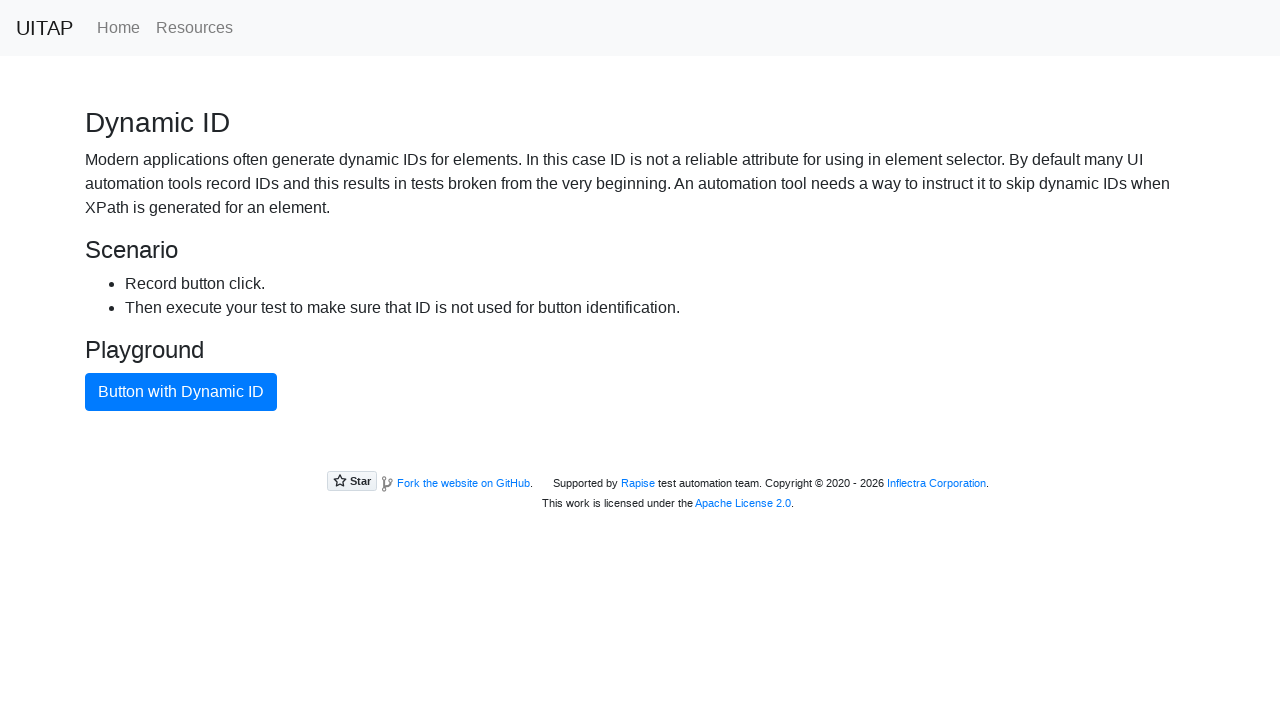

Clicked button with dynamic ID using CSS class selector on UI Testing Playground at (181, 392) on button.btn.btn-primary
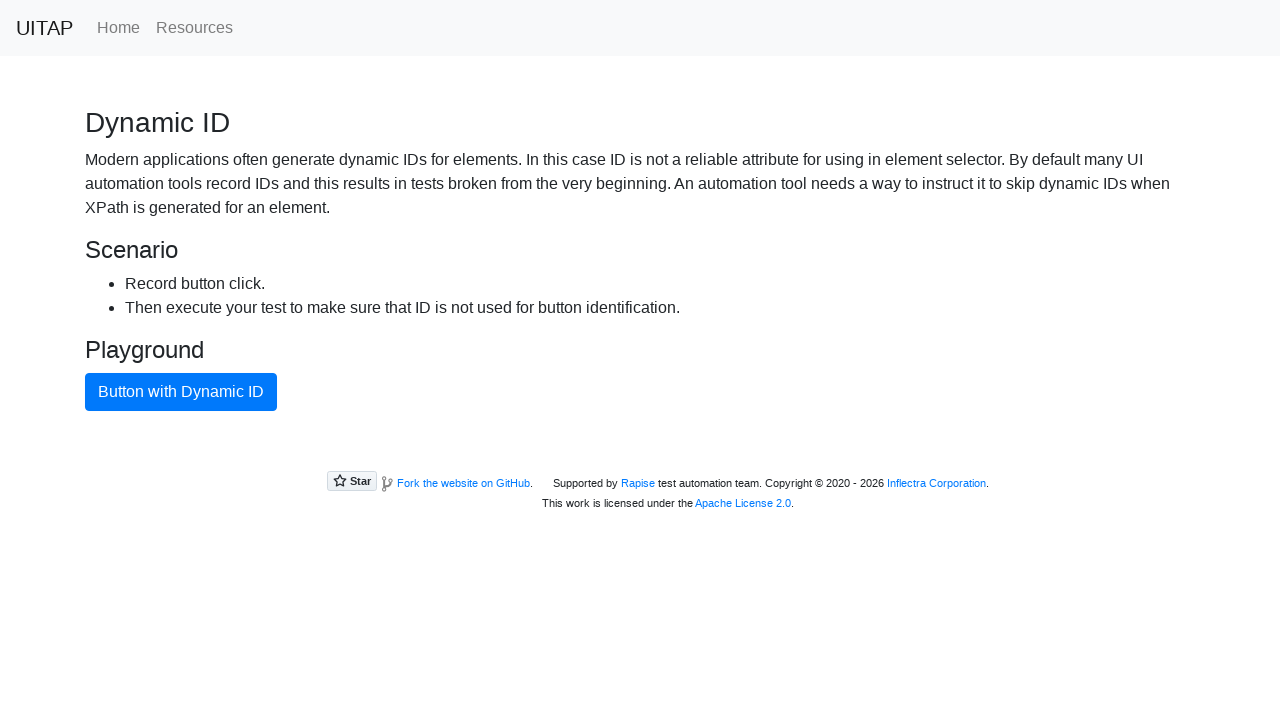

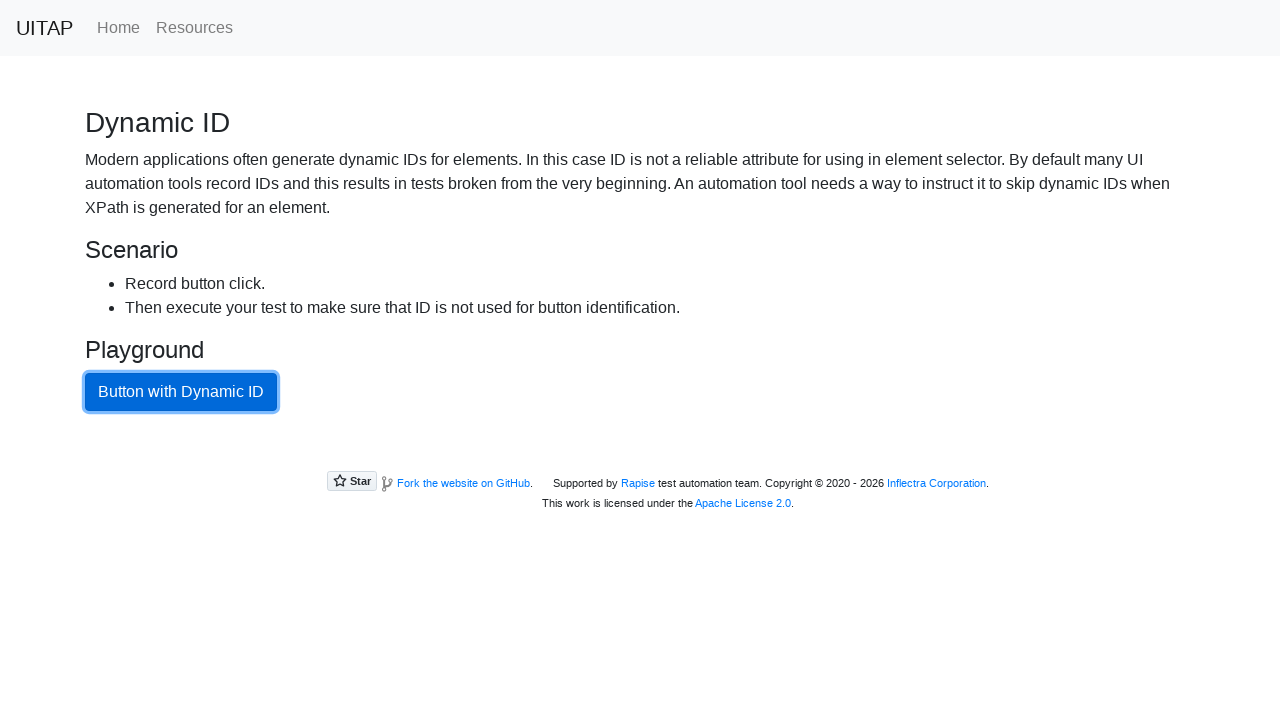